Tests right-click (context click) mouse interaction on an element and verifies the context-clicked status

Starting URL: https://selenium.dev/selenium/web/mouse_interaction.html

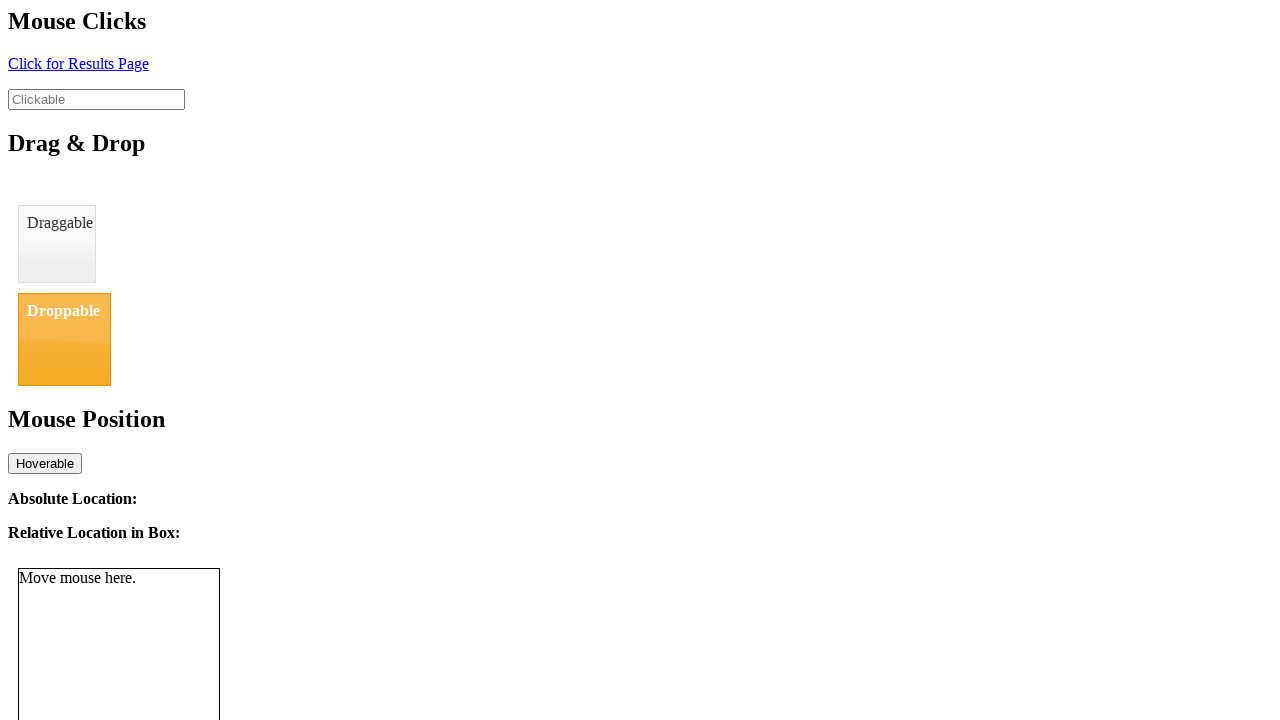

Right-clicked on the clickable element at (96, 99) on #clickable
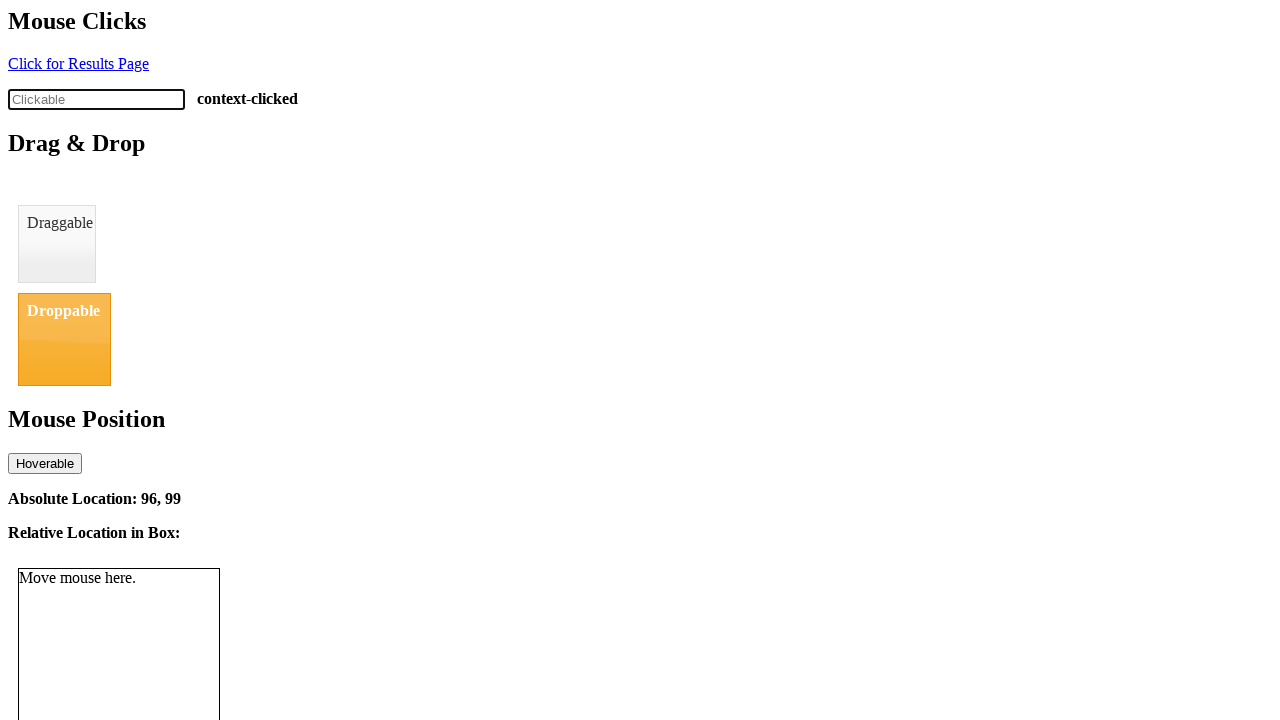

Verified the click status shows 'context-clicked'
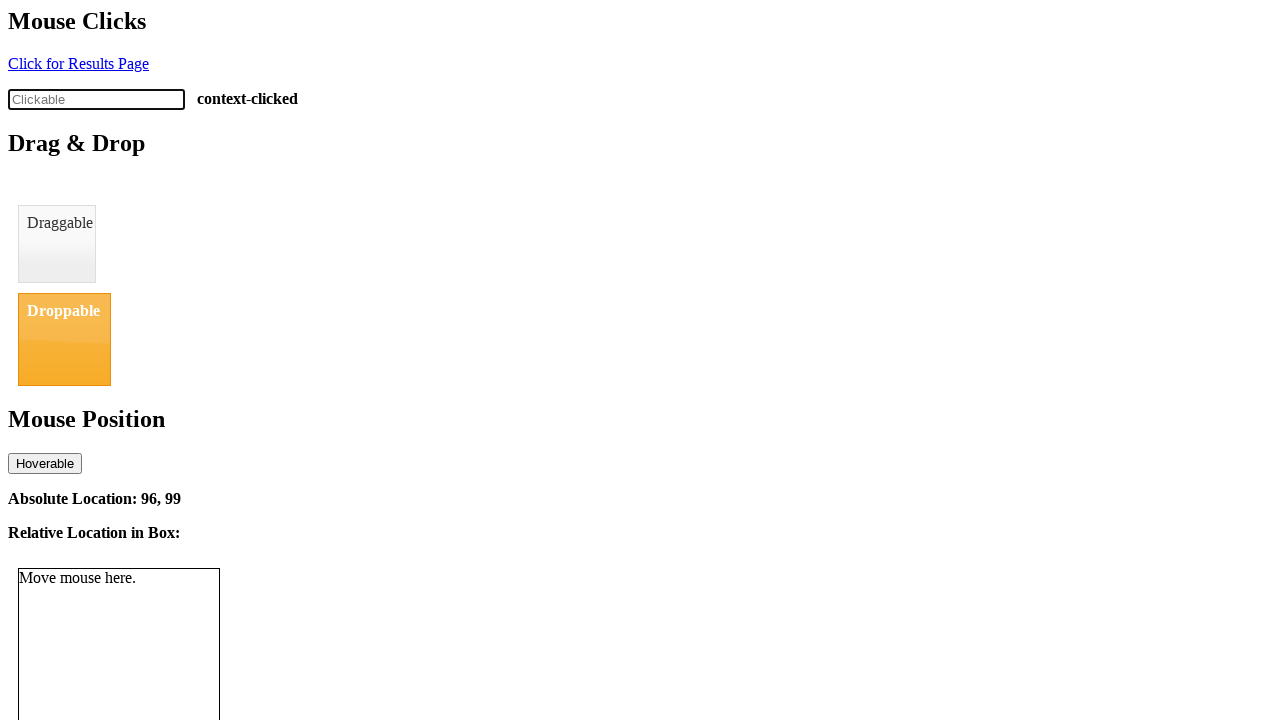

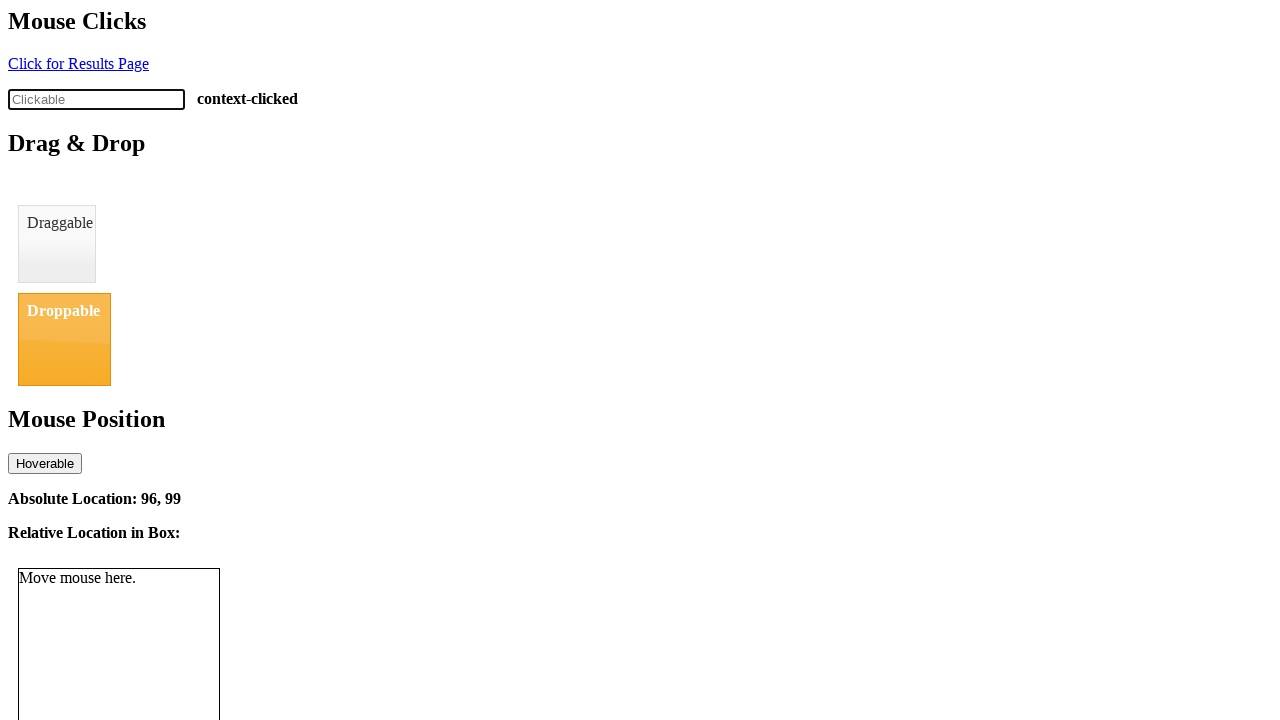